Tests browser zoom functionality by navigating to a demo e-commerce site and zooming the page to 50% using JavaScript execution

Starting URL: https://demo.nopcommerce.com/

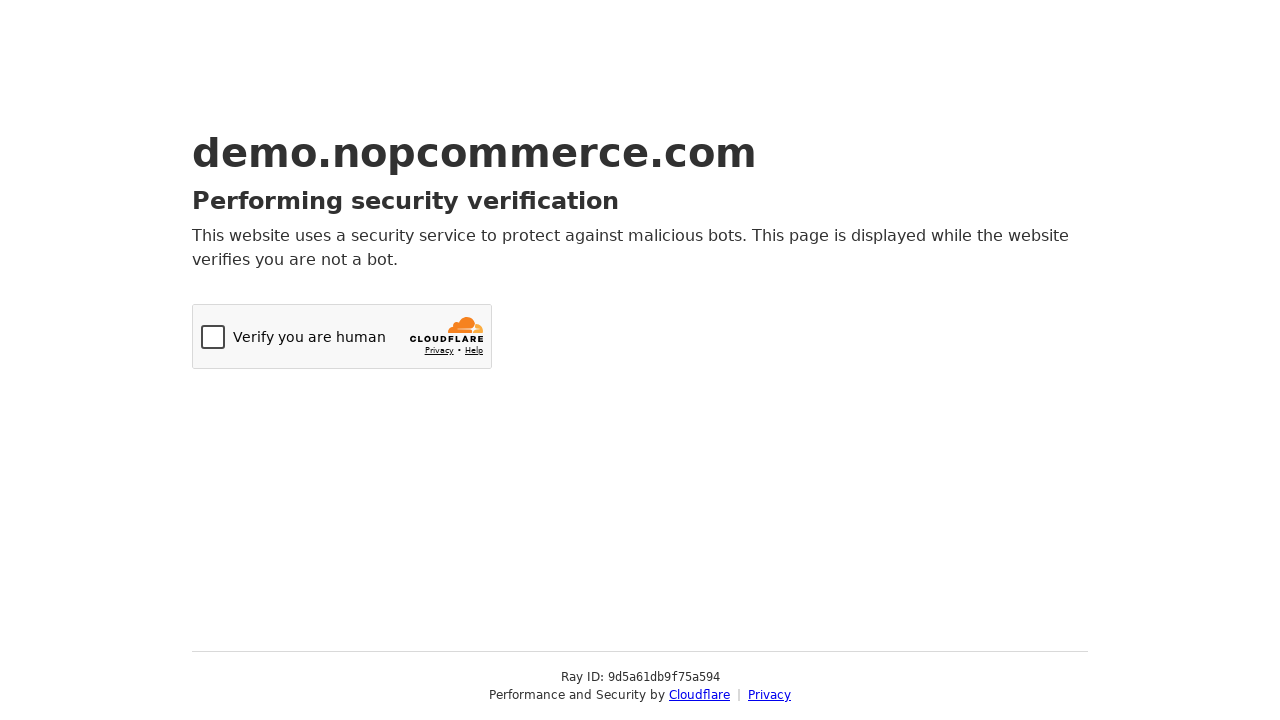

Set viewport size to 1920x1080
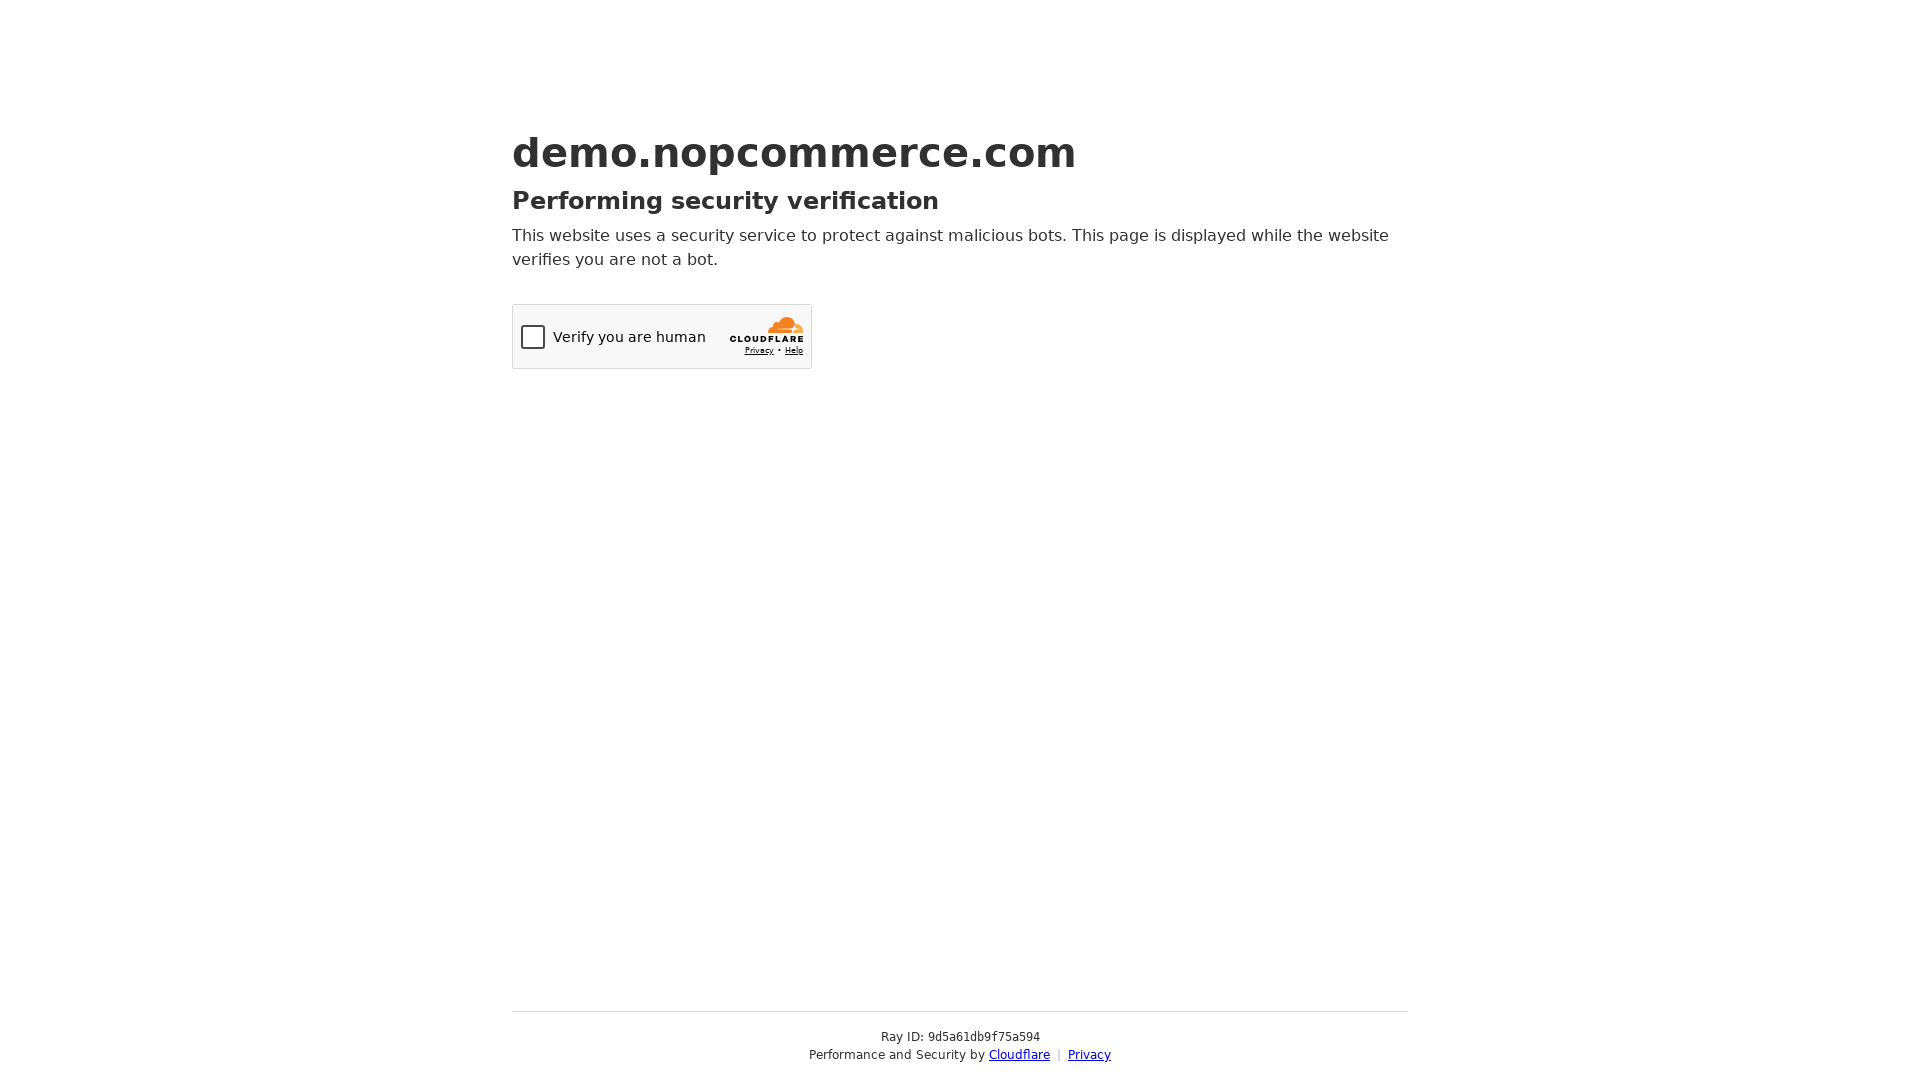

Page loaded (domcontentloaded)
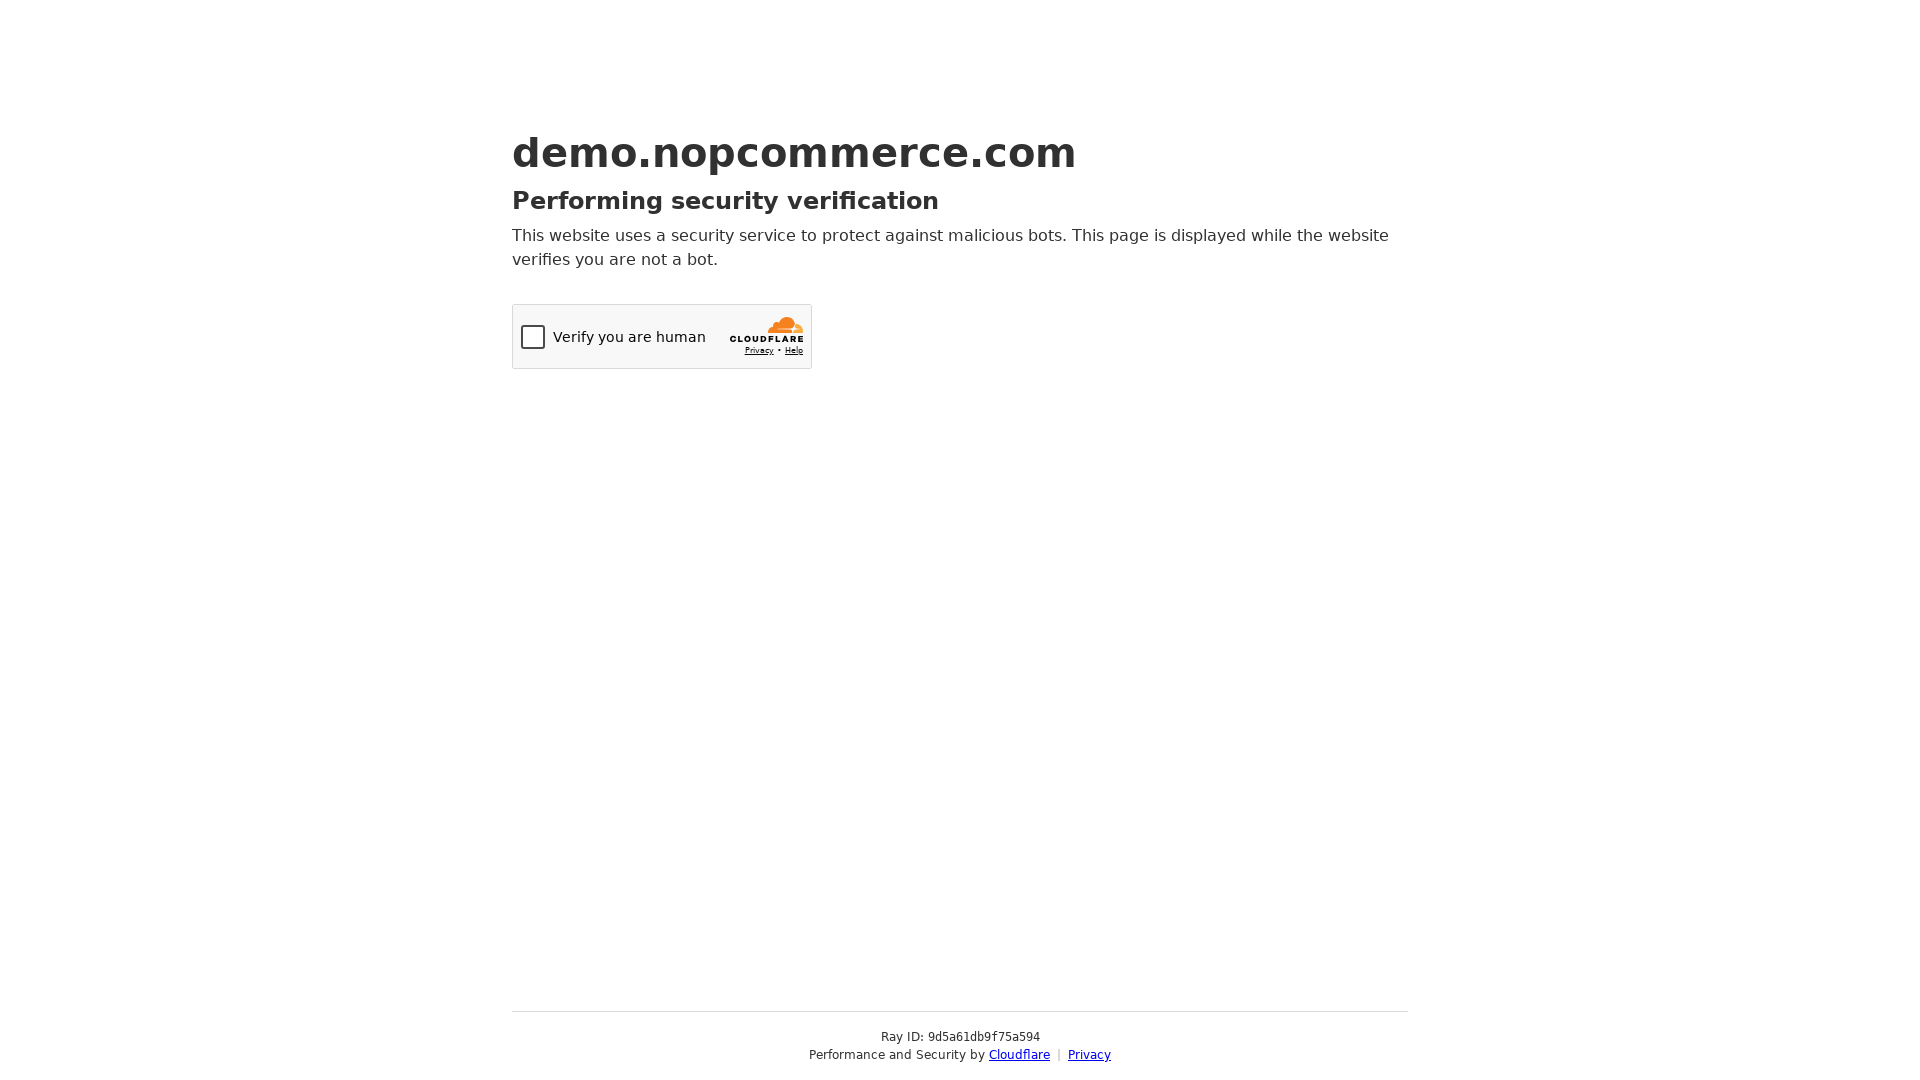

Applied 50% zoom to page using JavaScript
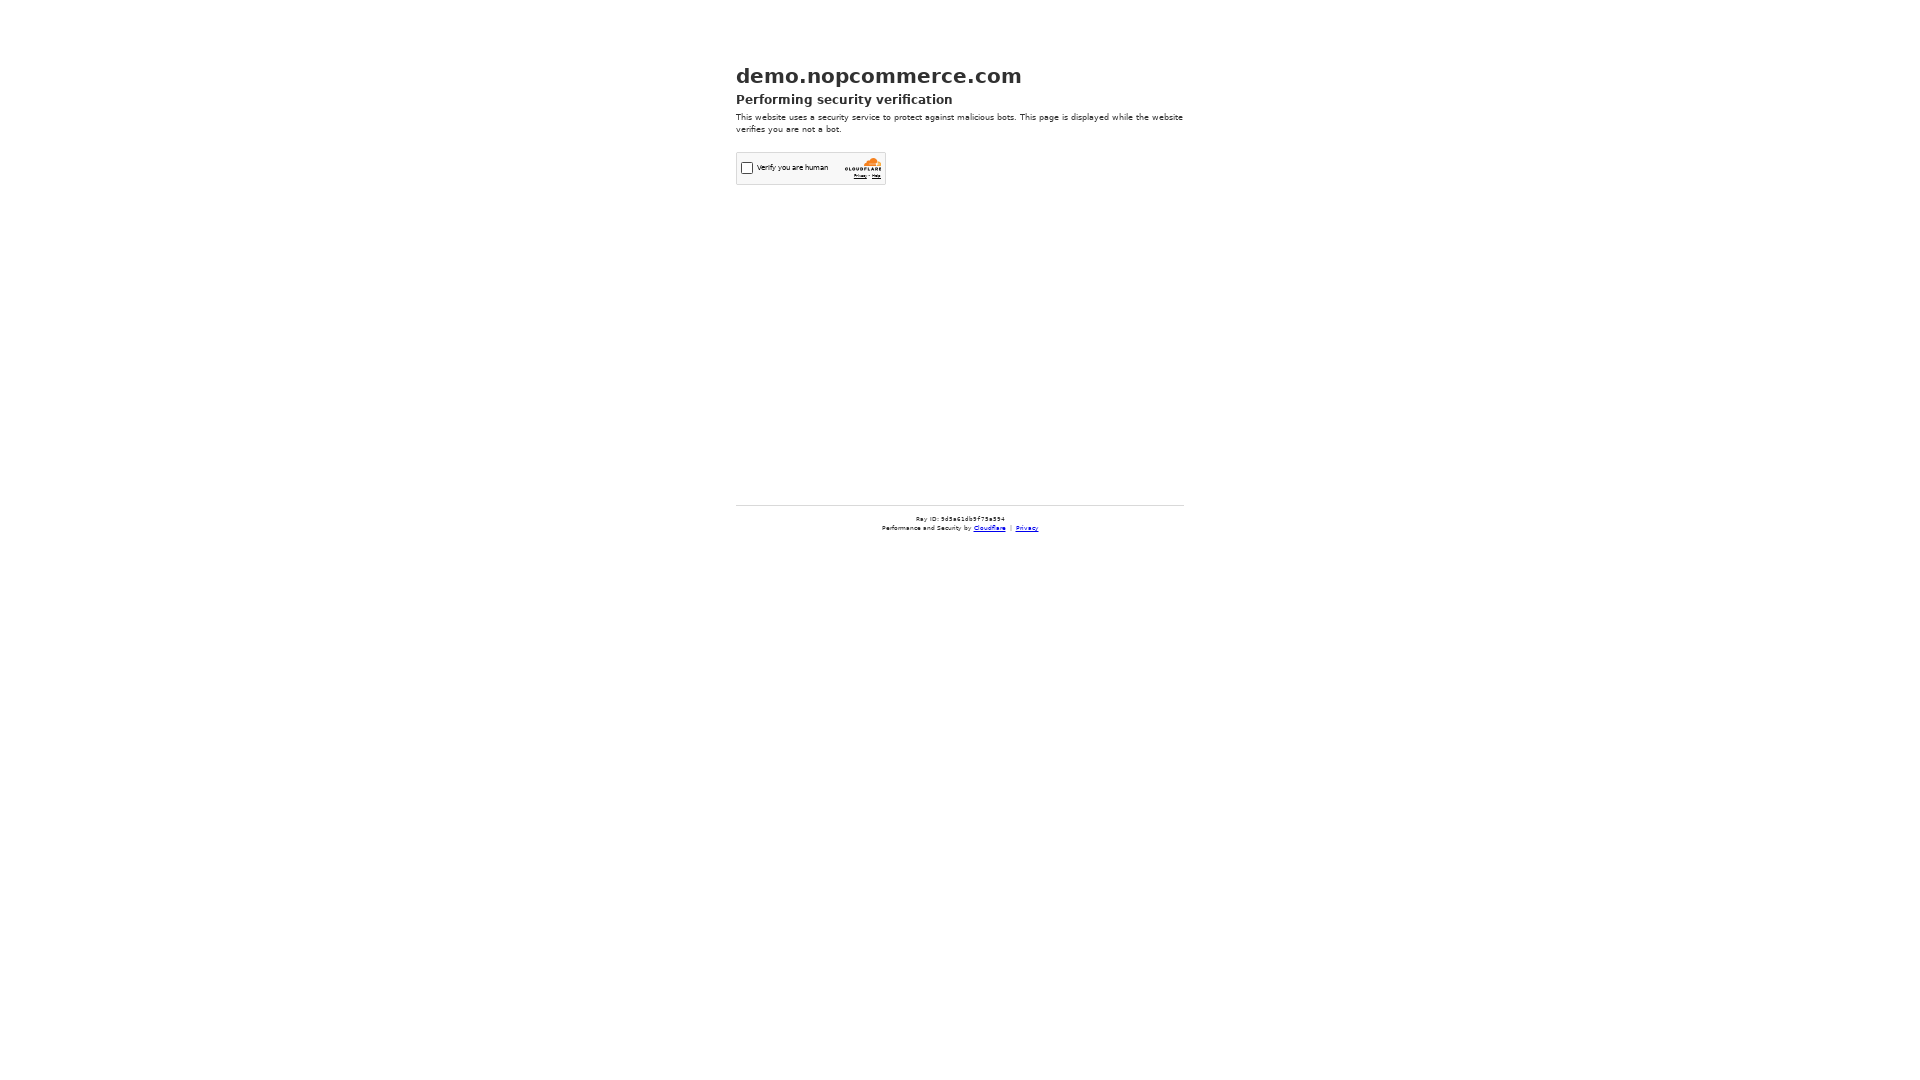

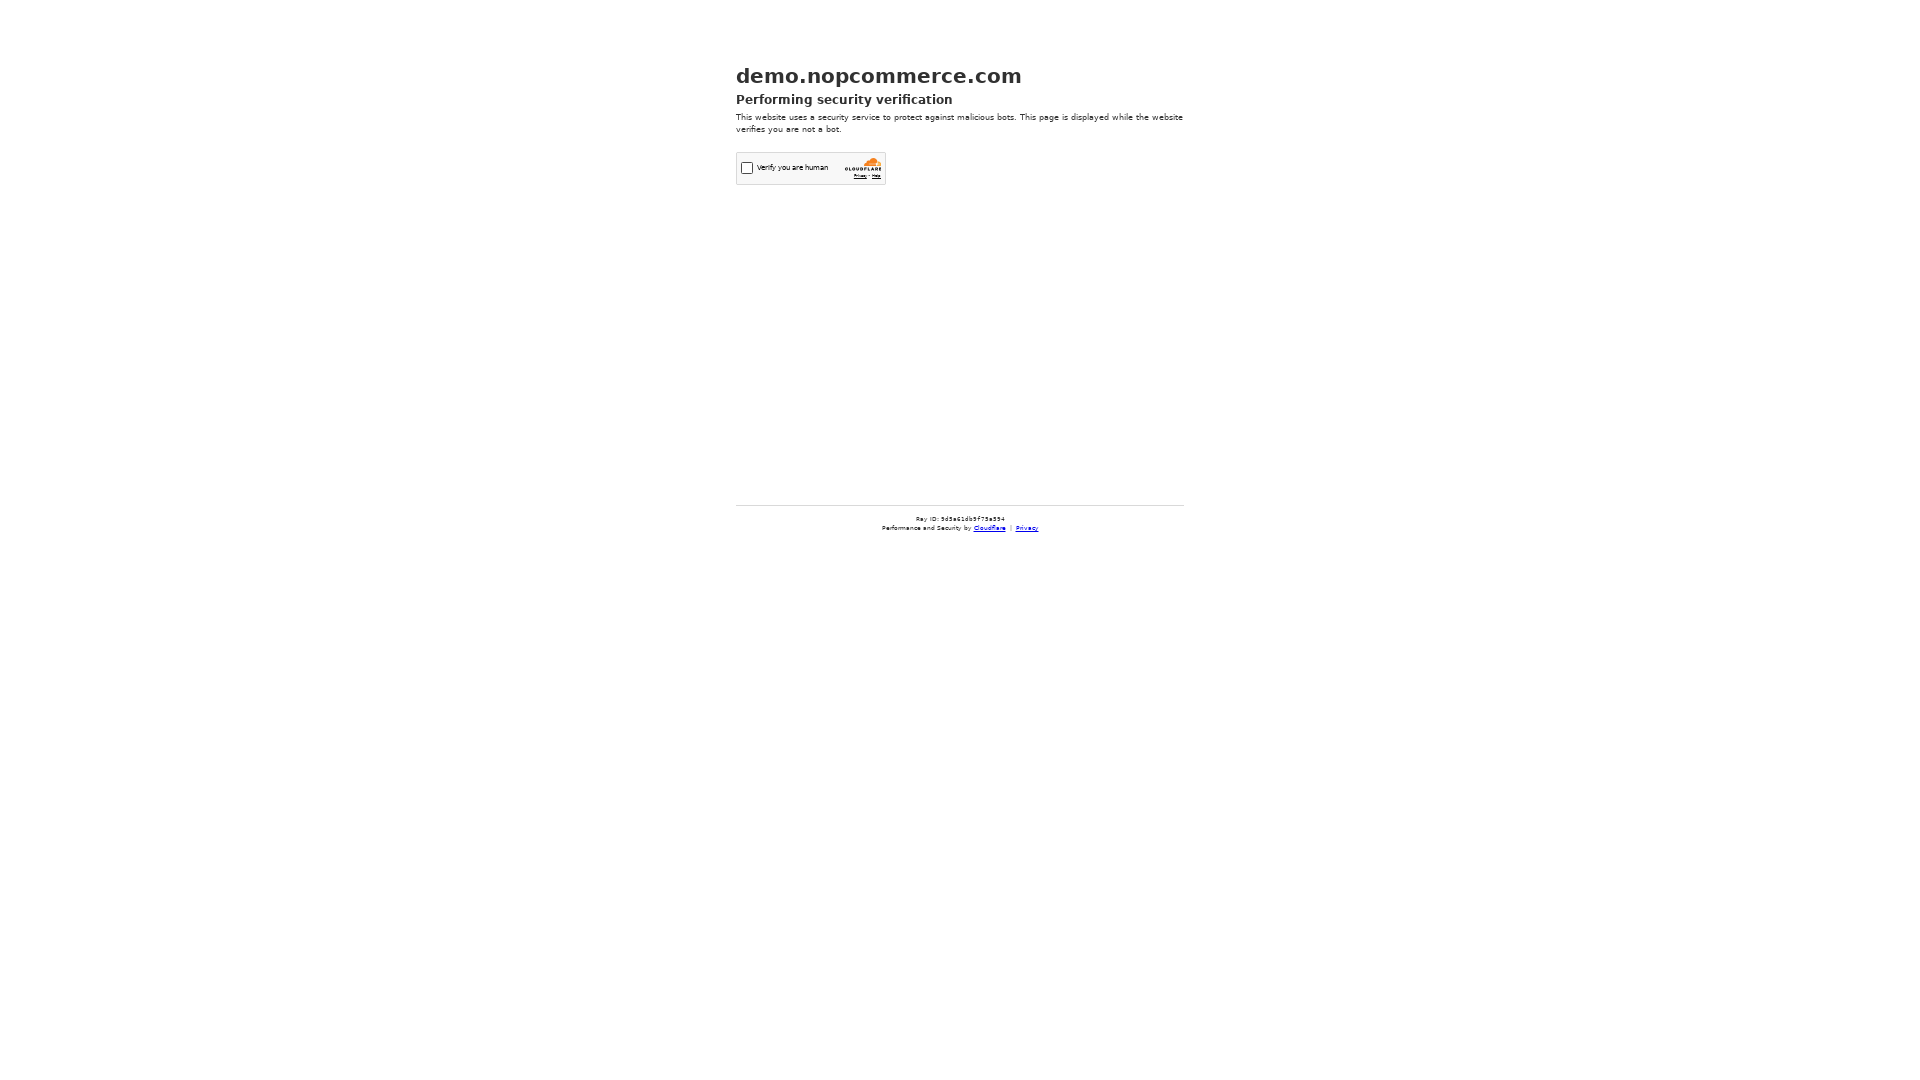